Tests form field interaction on OpenCart registration page by filling the first name field and verifying the entered value

Starting URL: https://naveenautomationlabs.com/opencart/index.php?route=account/register

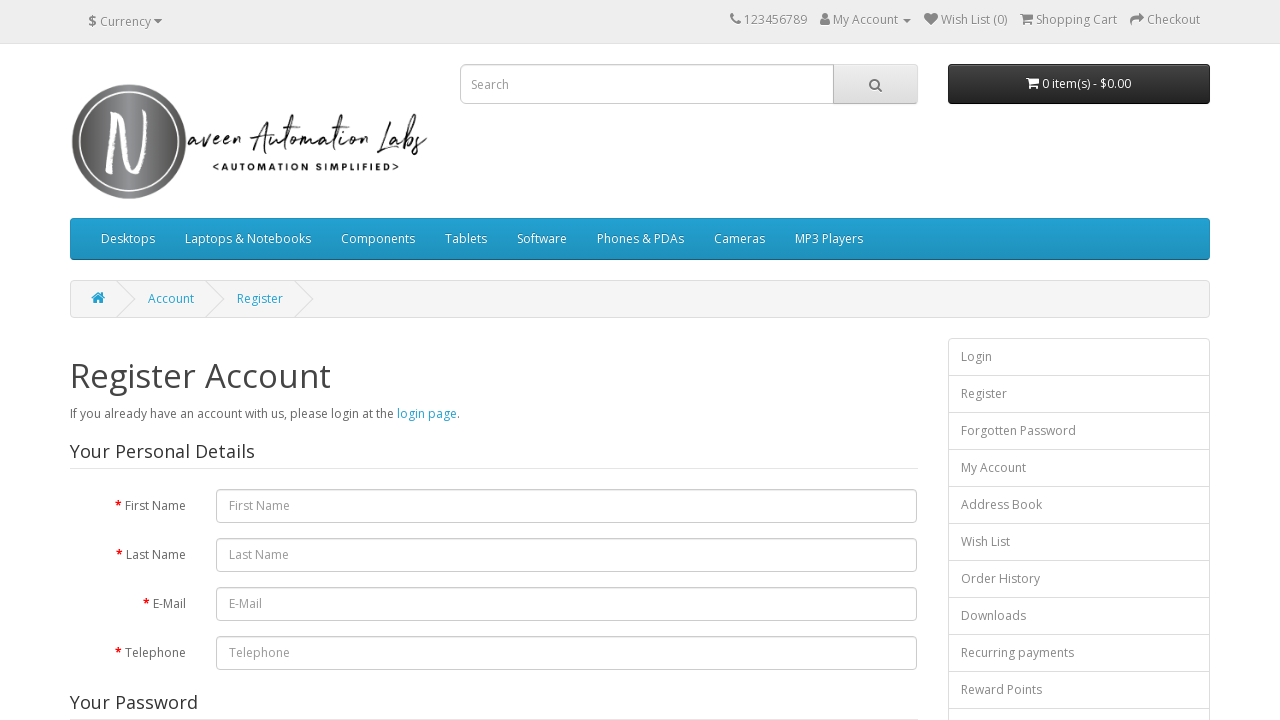

Filled first name field with 'Shilpac' on #input-firstname
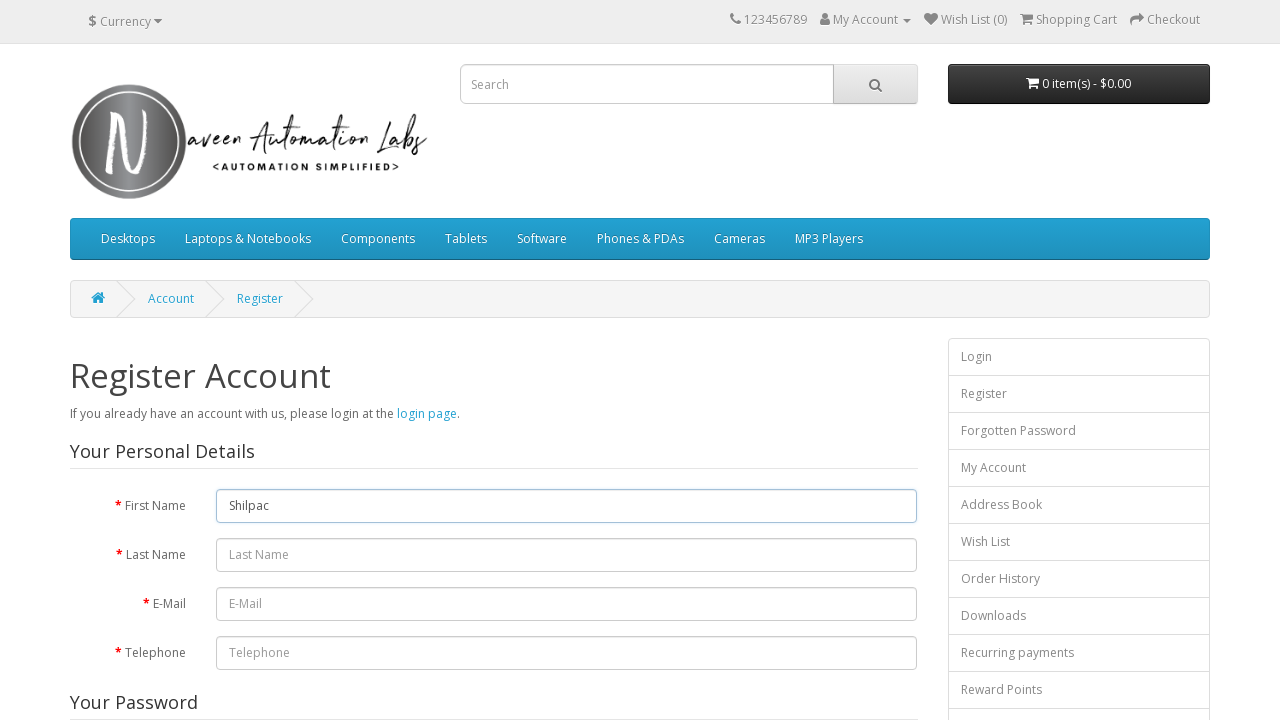

Retrieved first name field value
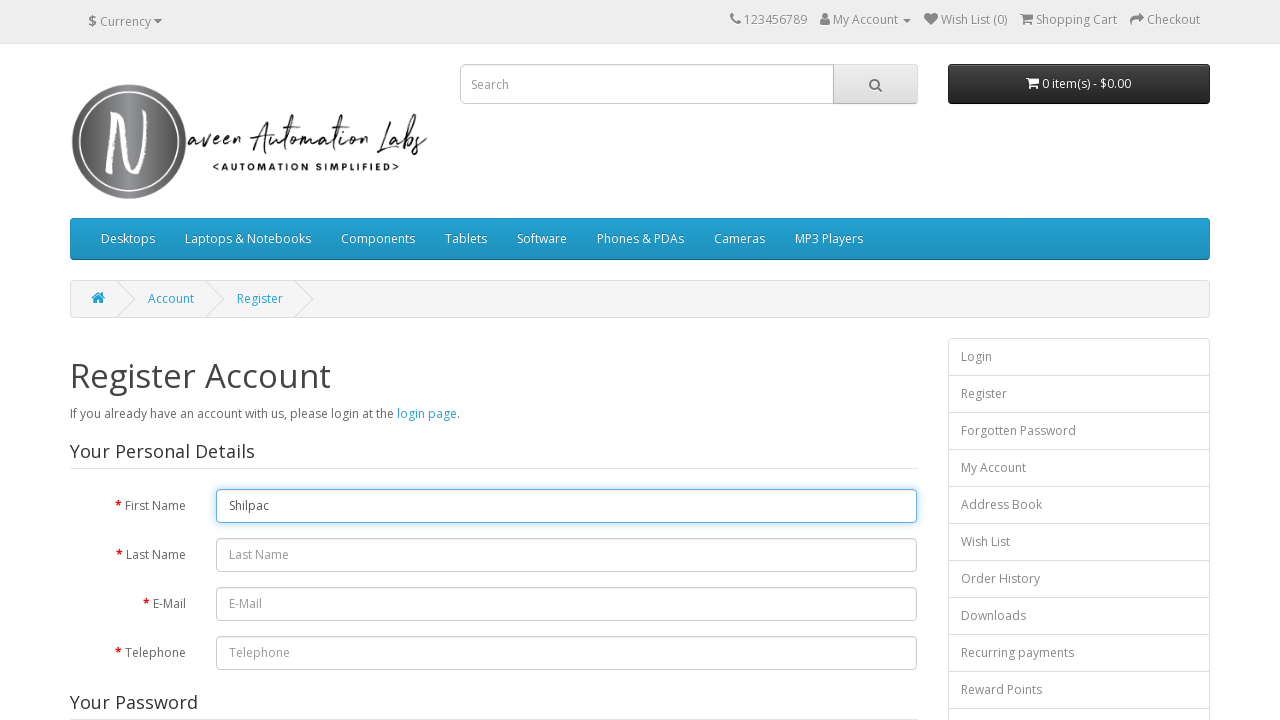

Verified first name field contains 'Shilpac'
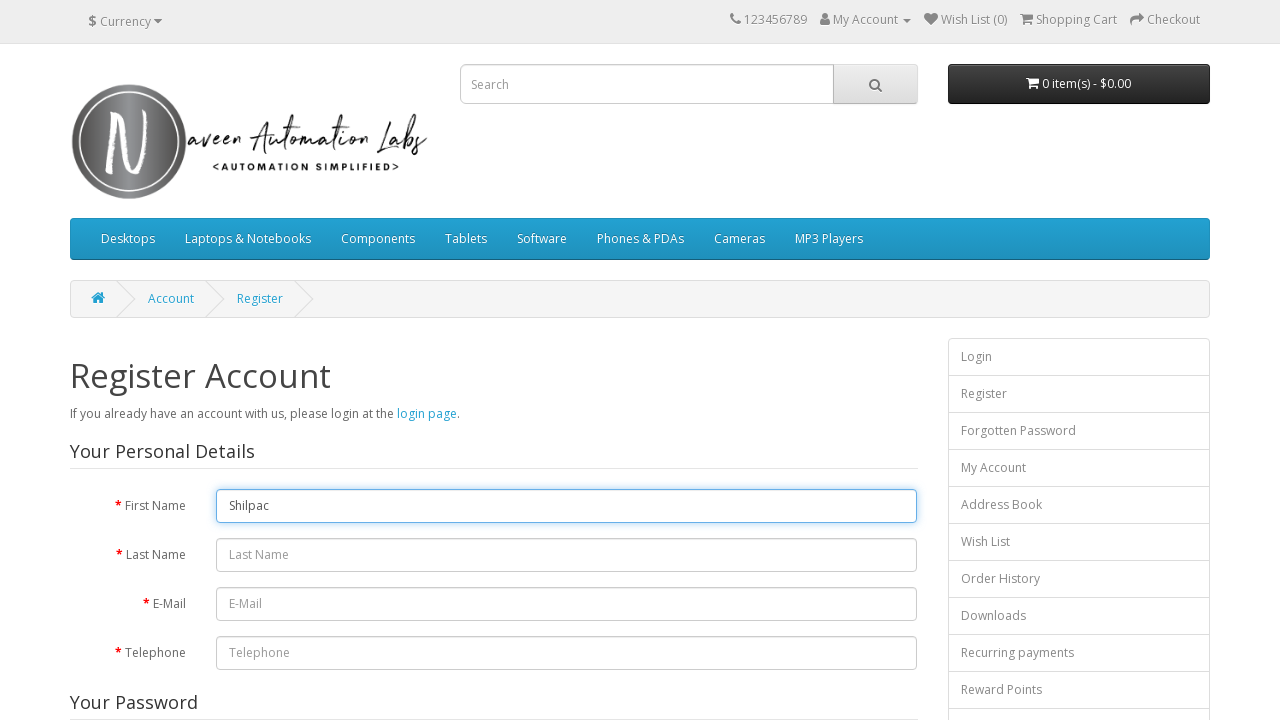

Filled last name field with 'TestLastName' on #input-lastname
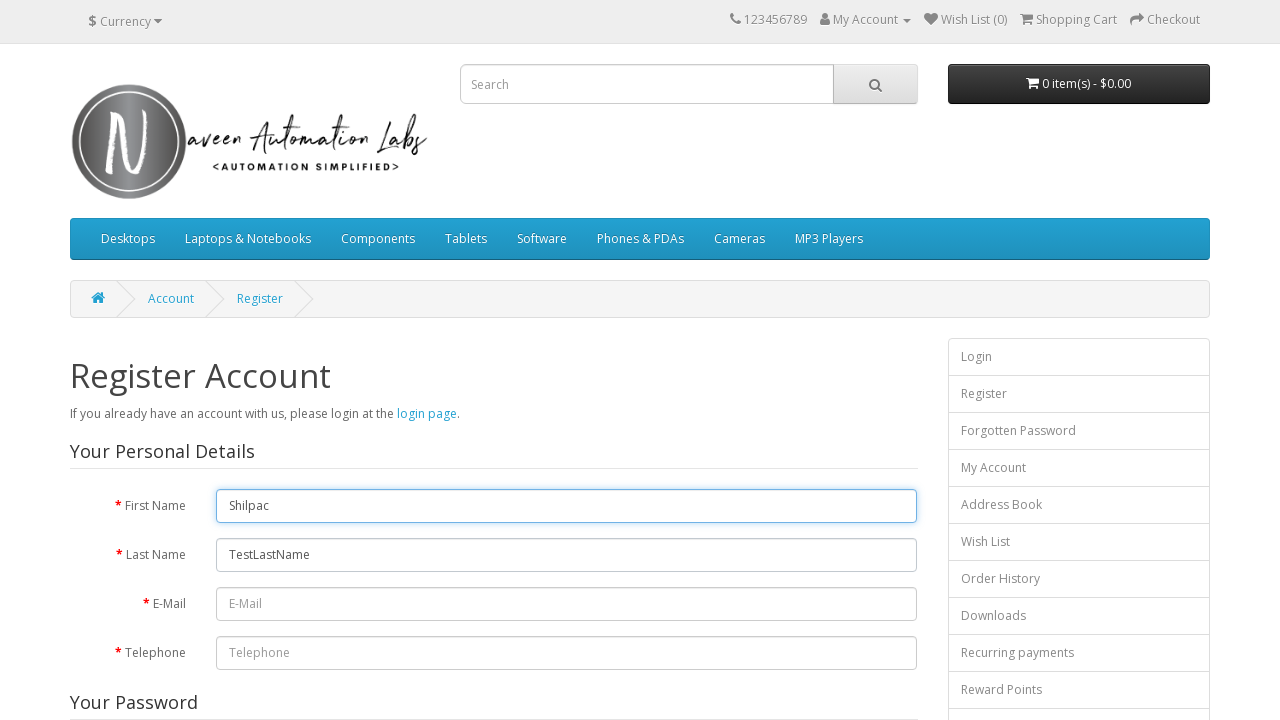

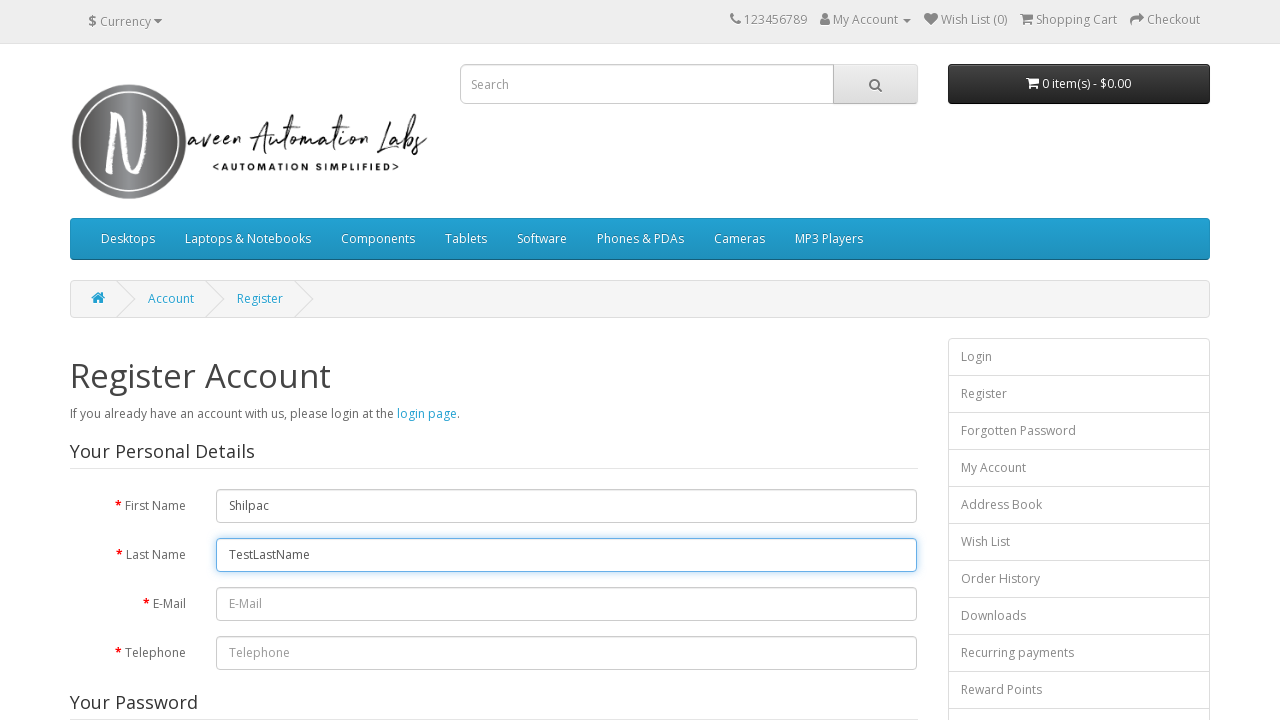